Navigates to Demo Tables and creates a mapping of usernames to first names from table1

Starting URL: http://automationbykrishna.com

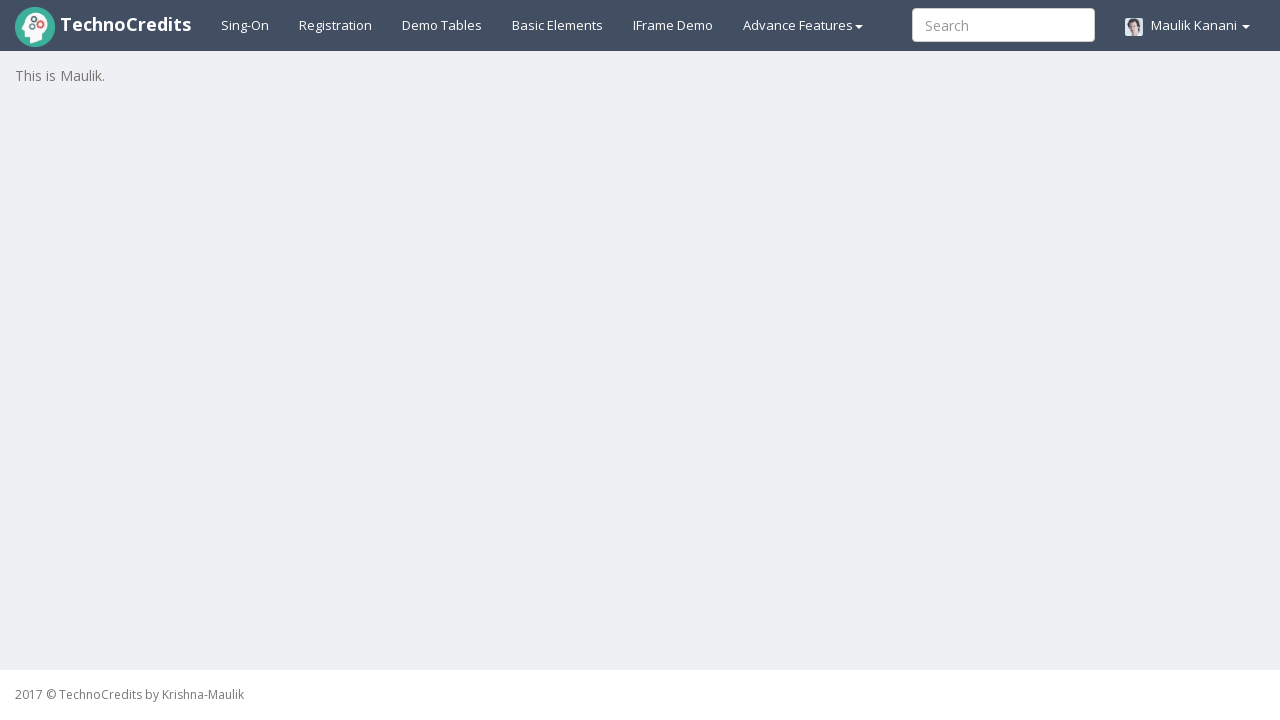

Clicked on Demo Tables link at (442, 25) on text=Demo Tables
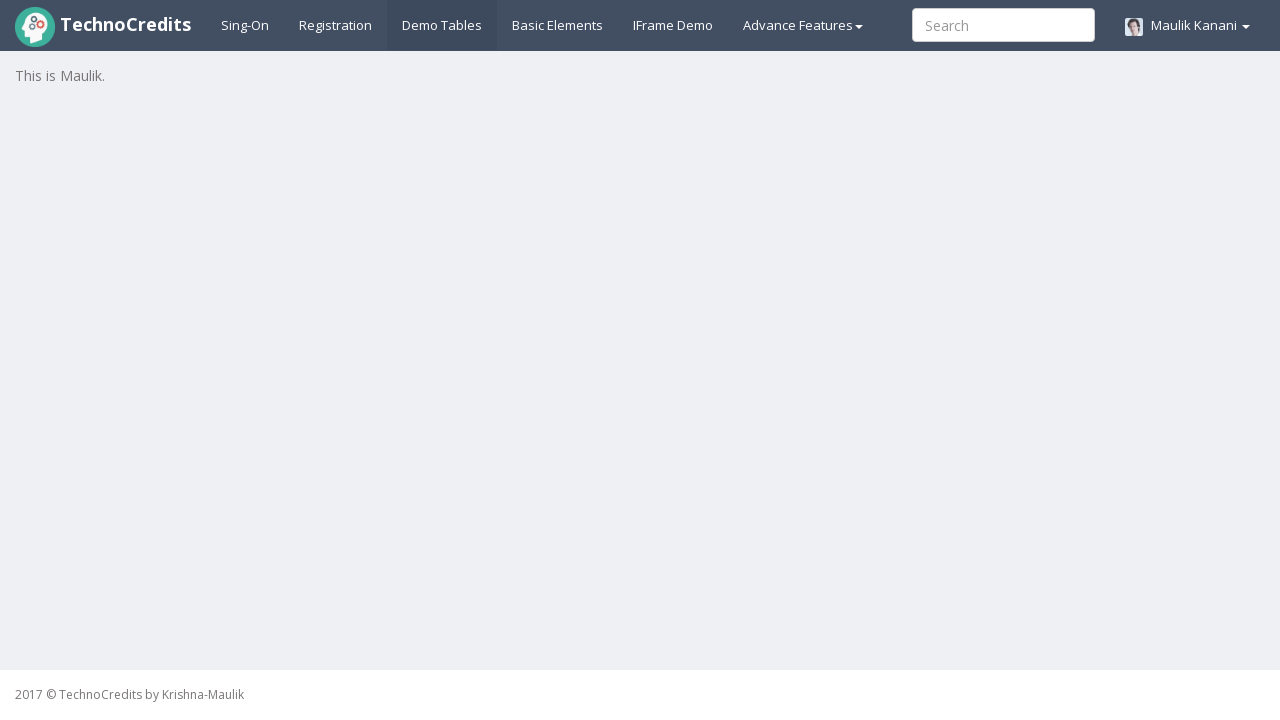

Table1 loaded successfully
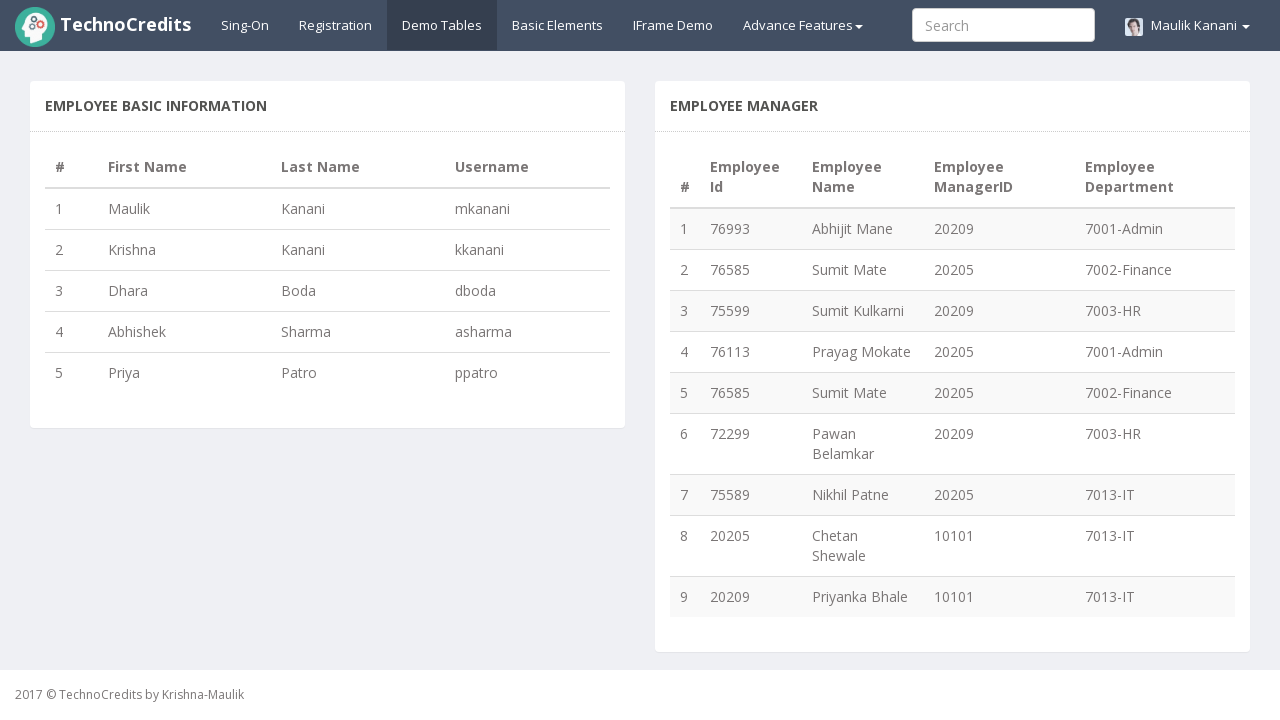

Retrieved row count from table1: 5 rows
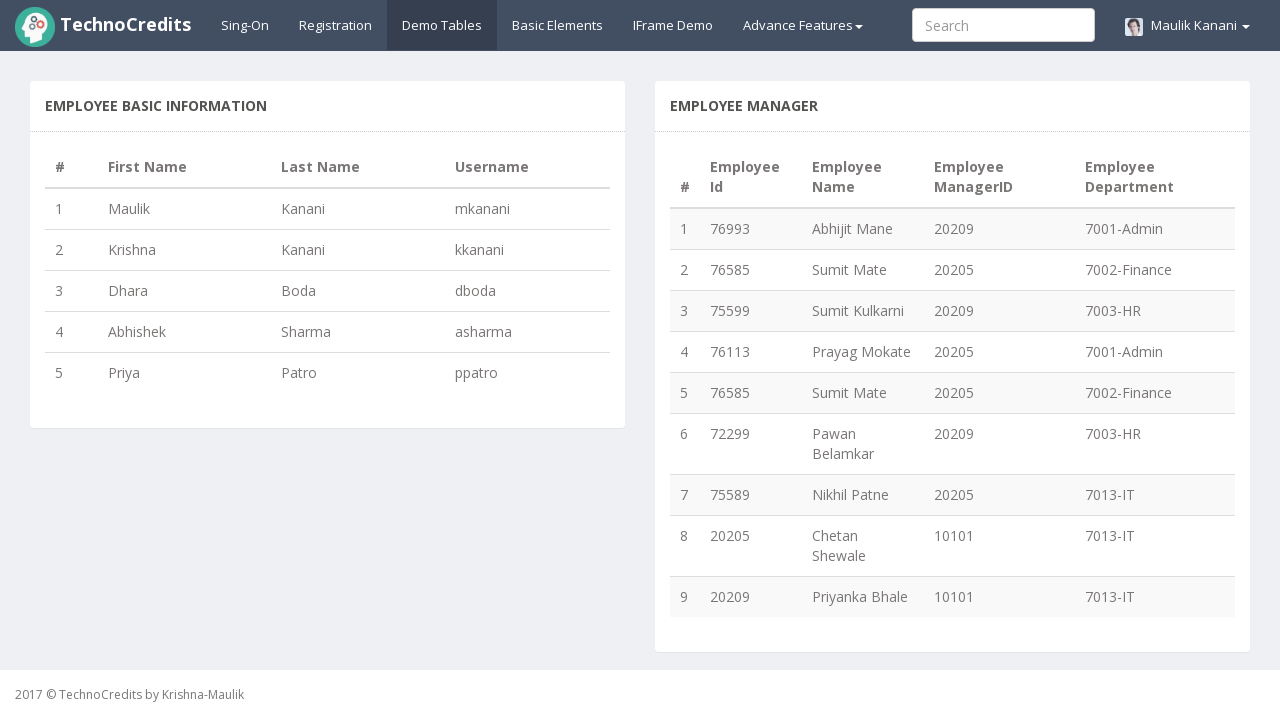

Extracted username 'mkanani' from row 1
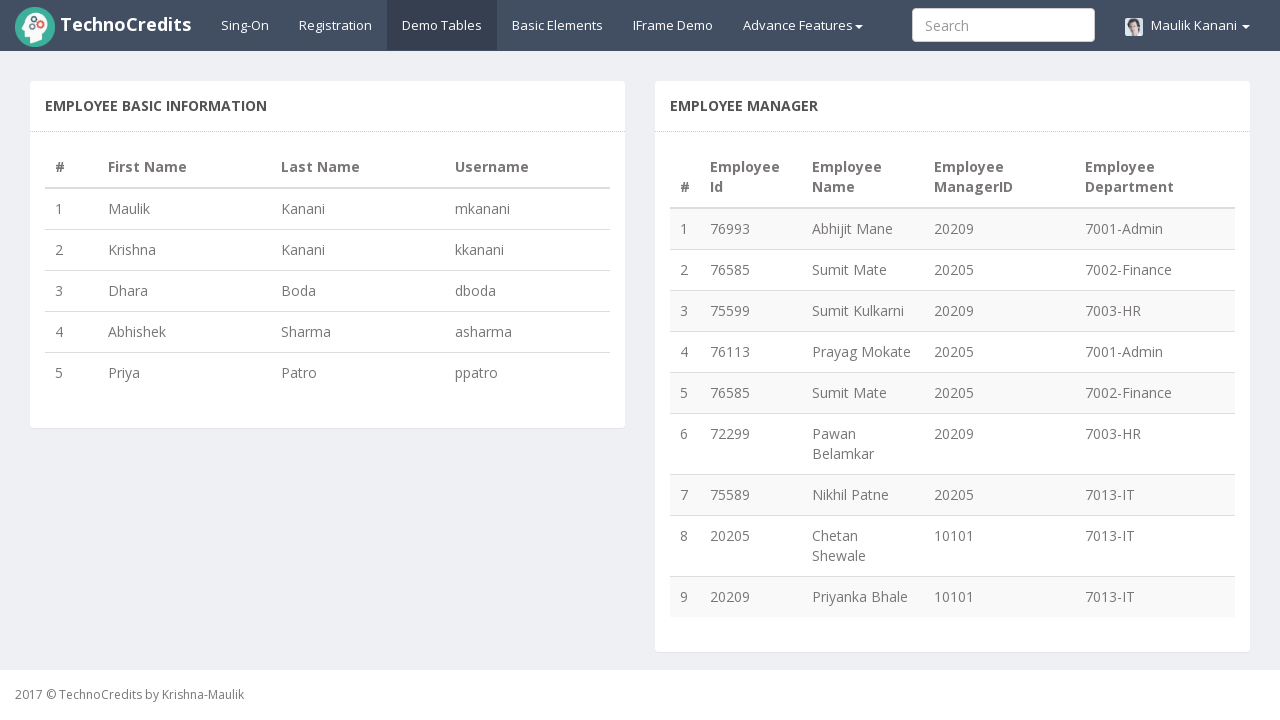

Extracted first name 'Maulik' from row 1
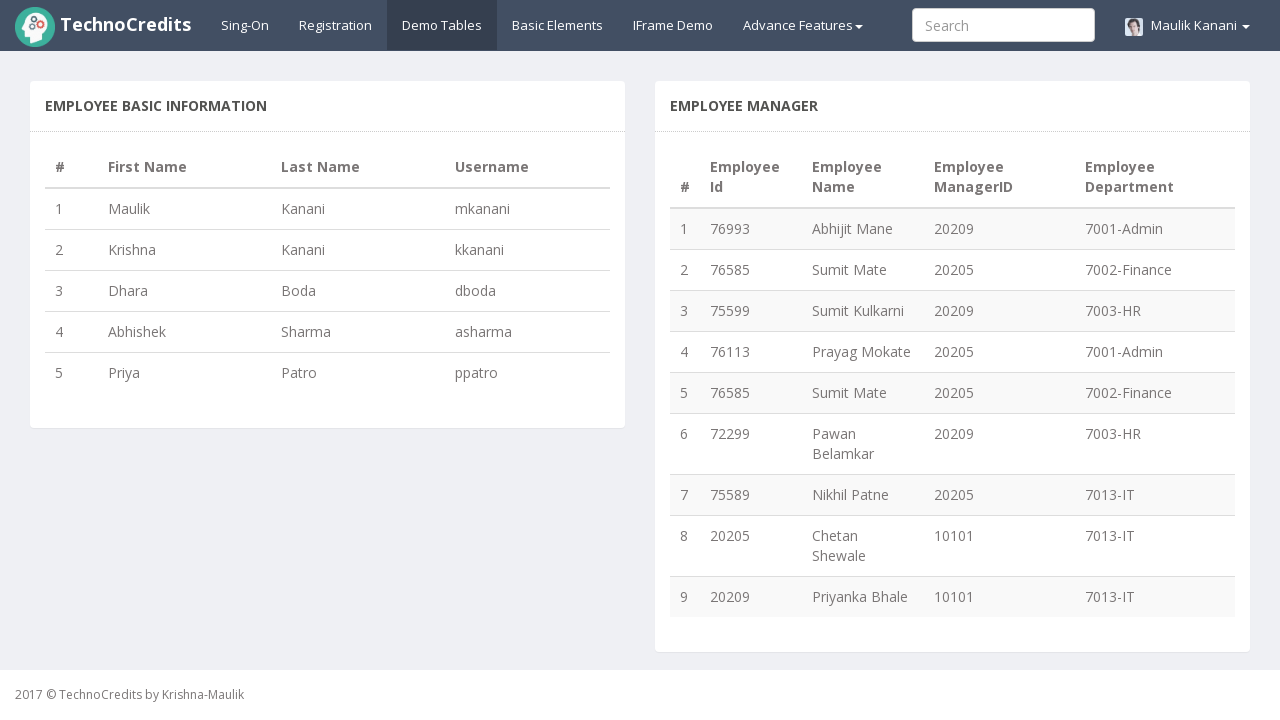

Added mapping: mkanani -> Maulik
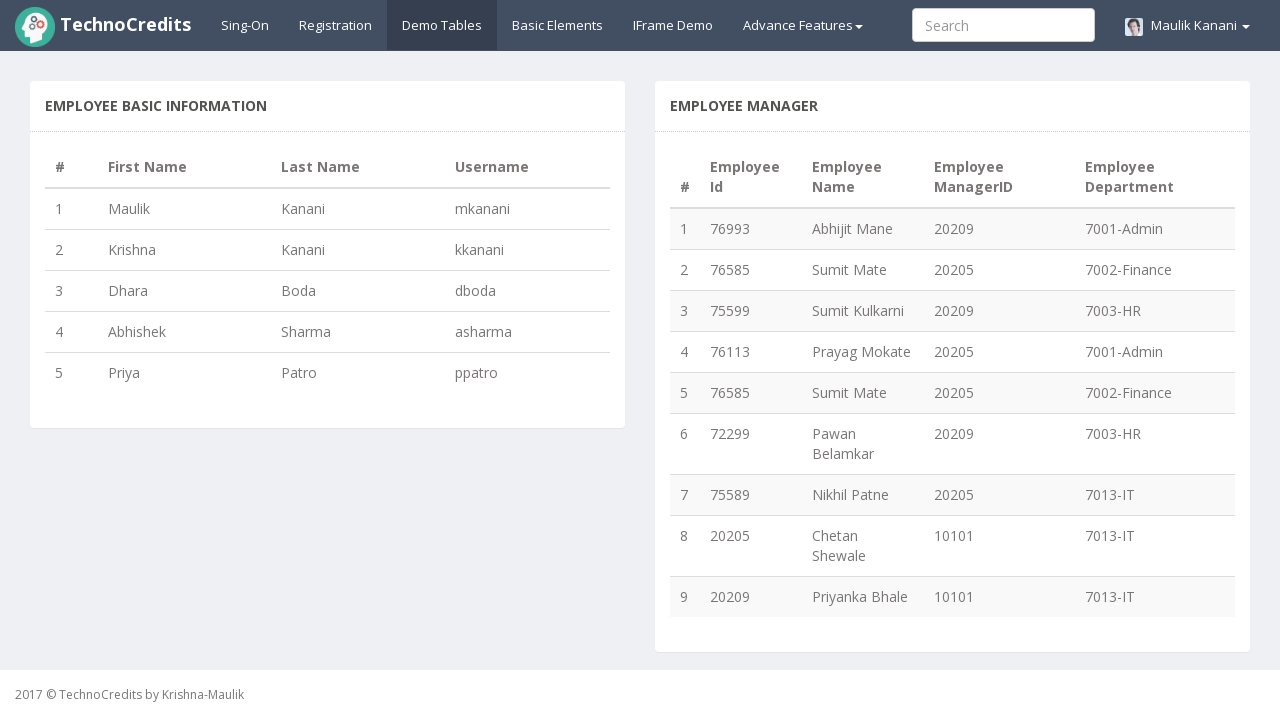

Extracted username 'kkanani' from row 2
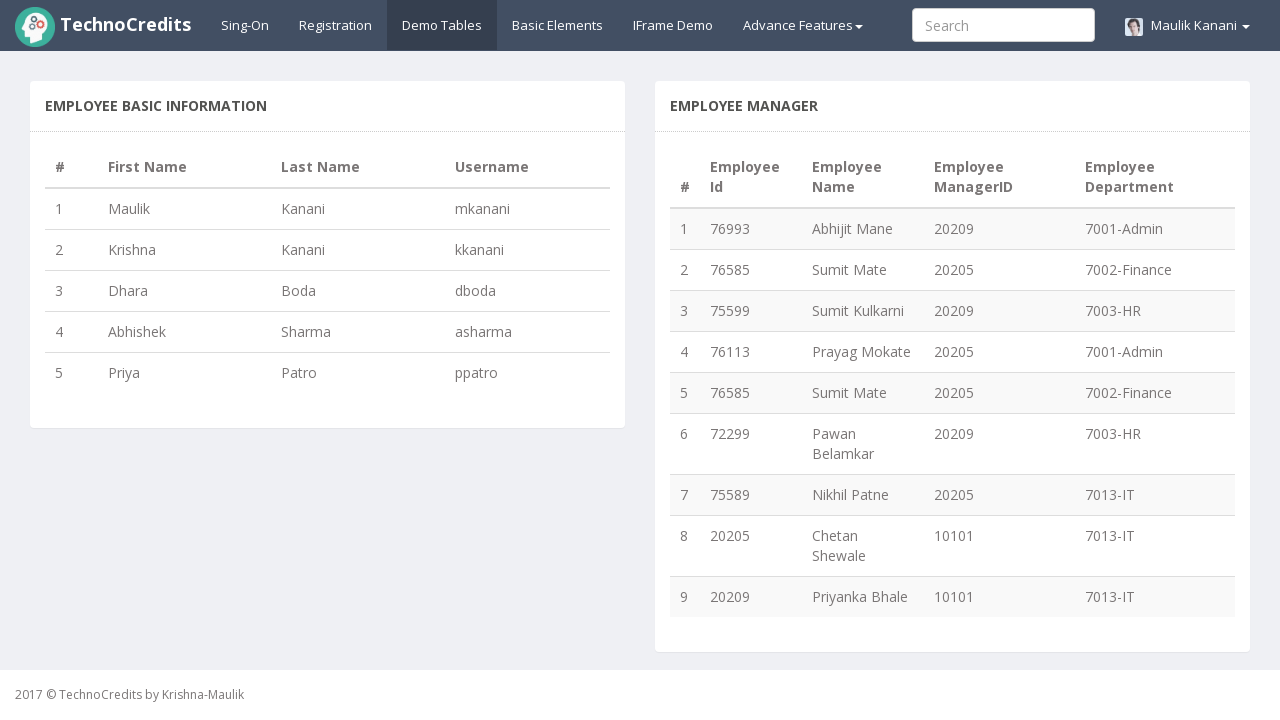

Extracted first name 'Krishna' from row 2
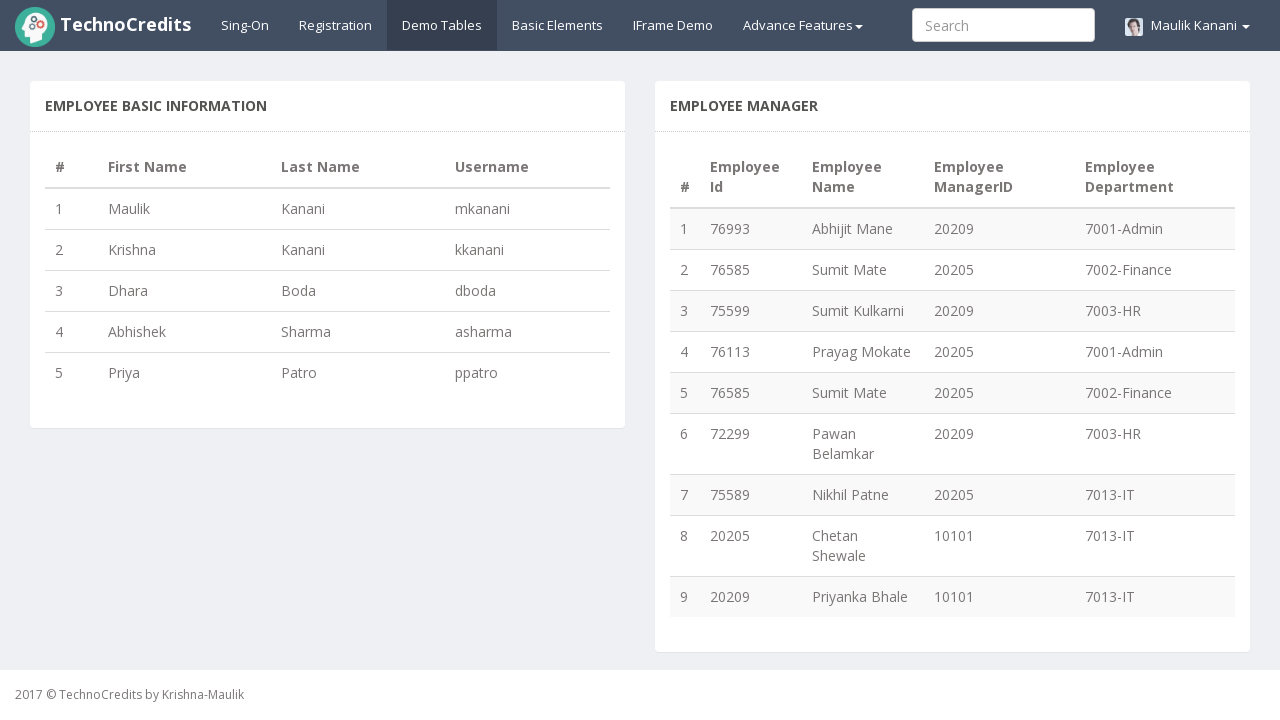

Added mapping: kkanani -> Krishna
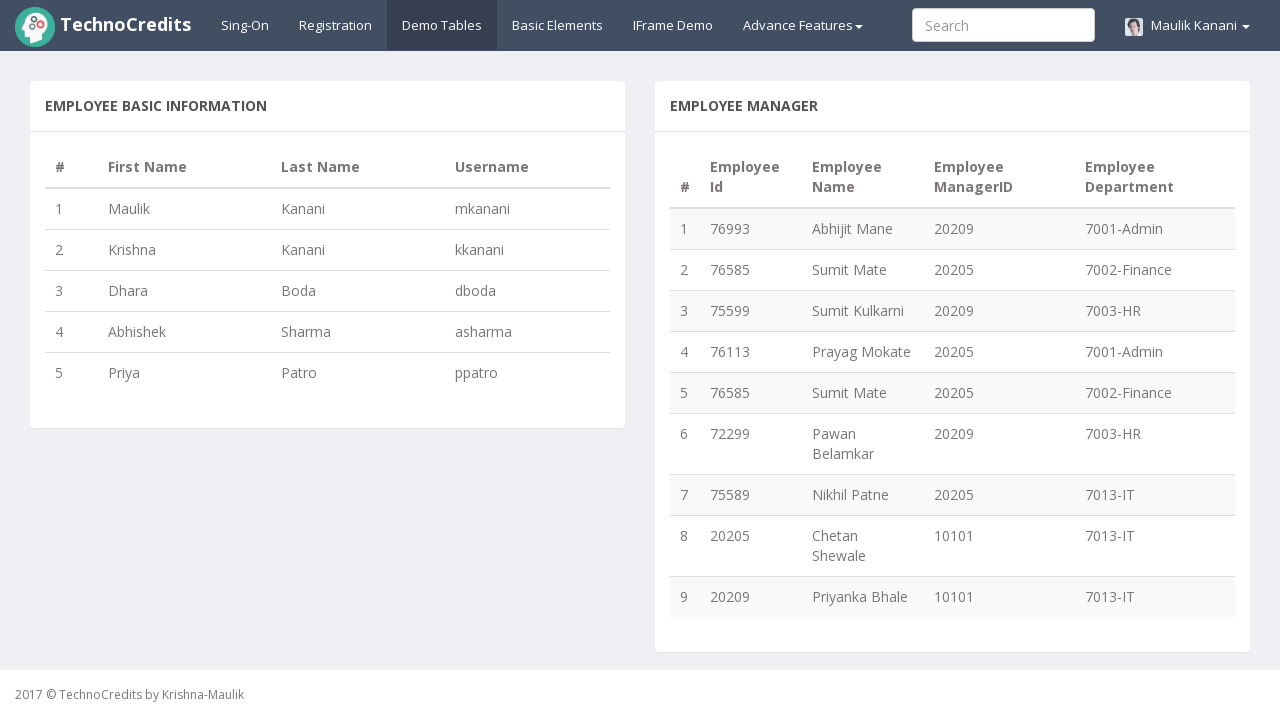

Extracted username 'dboda' from row 3
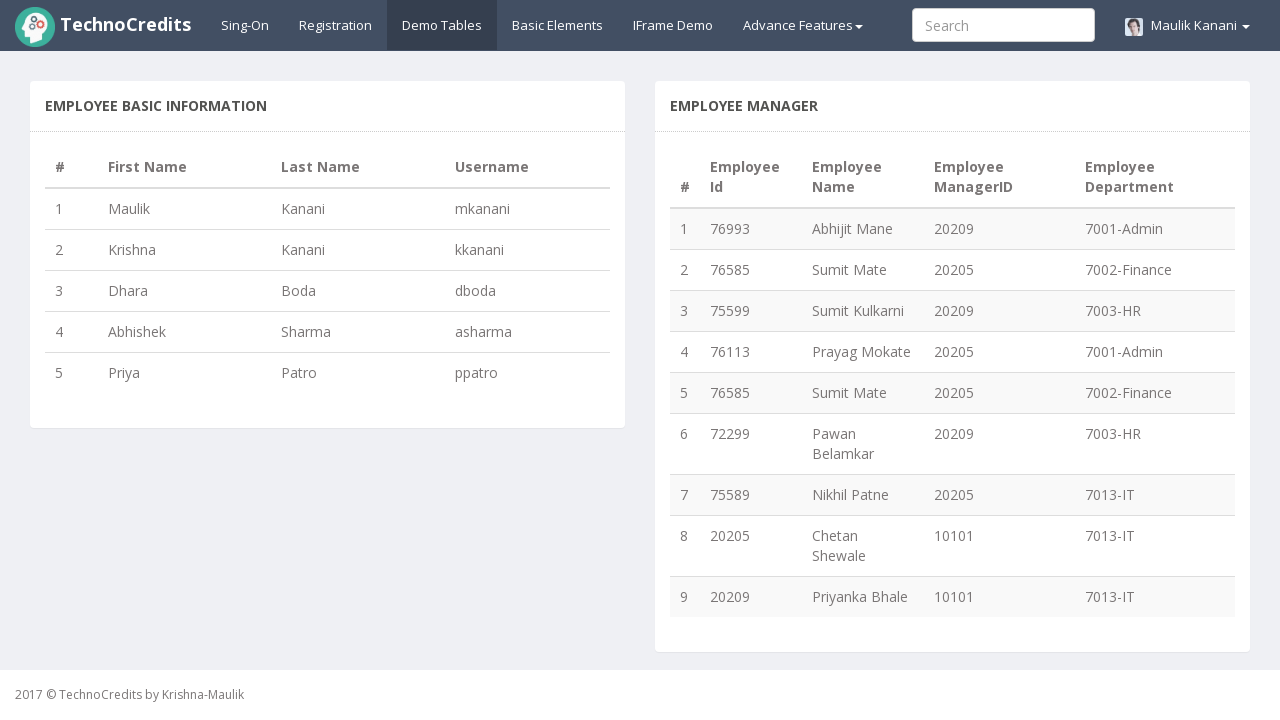

Extracted first name 'Dhara' from row 3
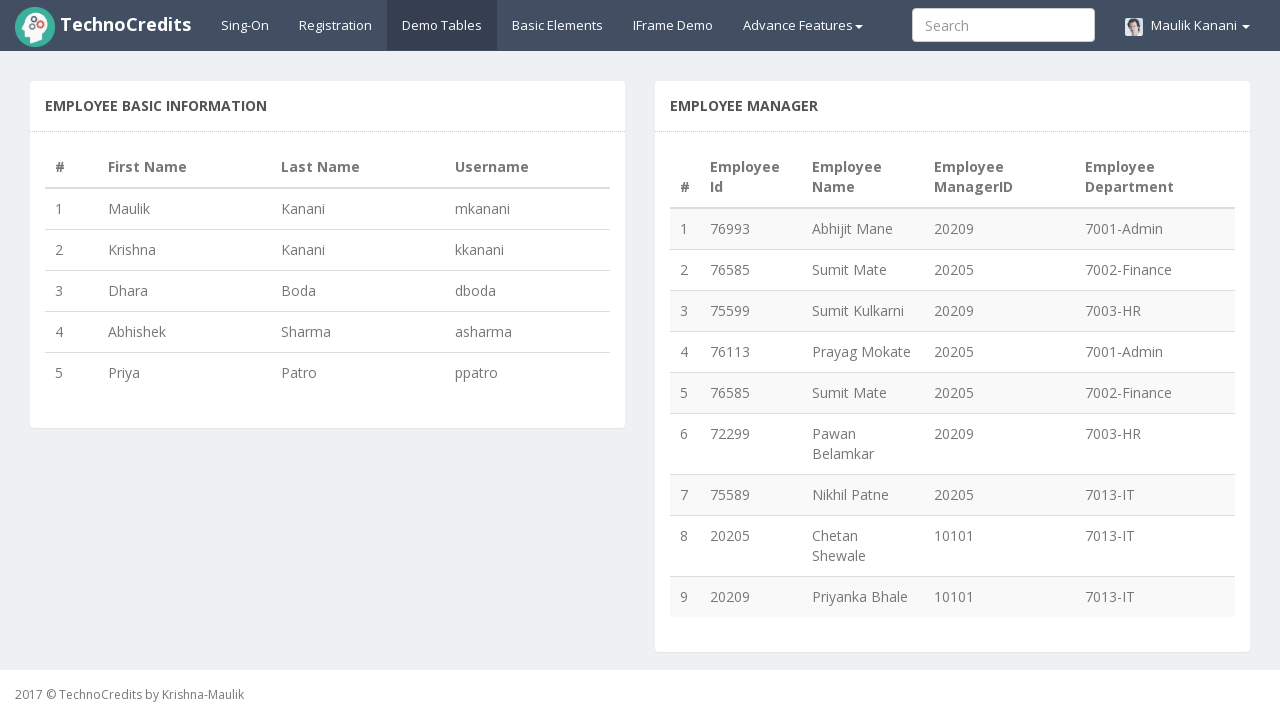

Added mapping: dboda -> Dhara
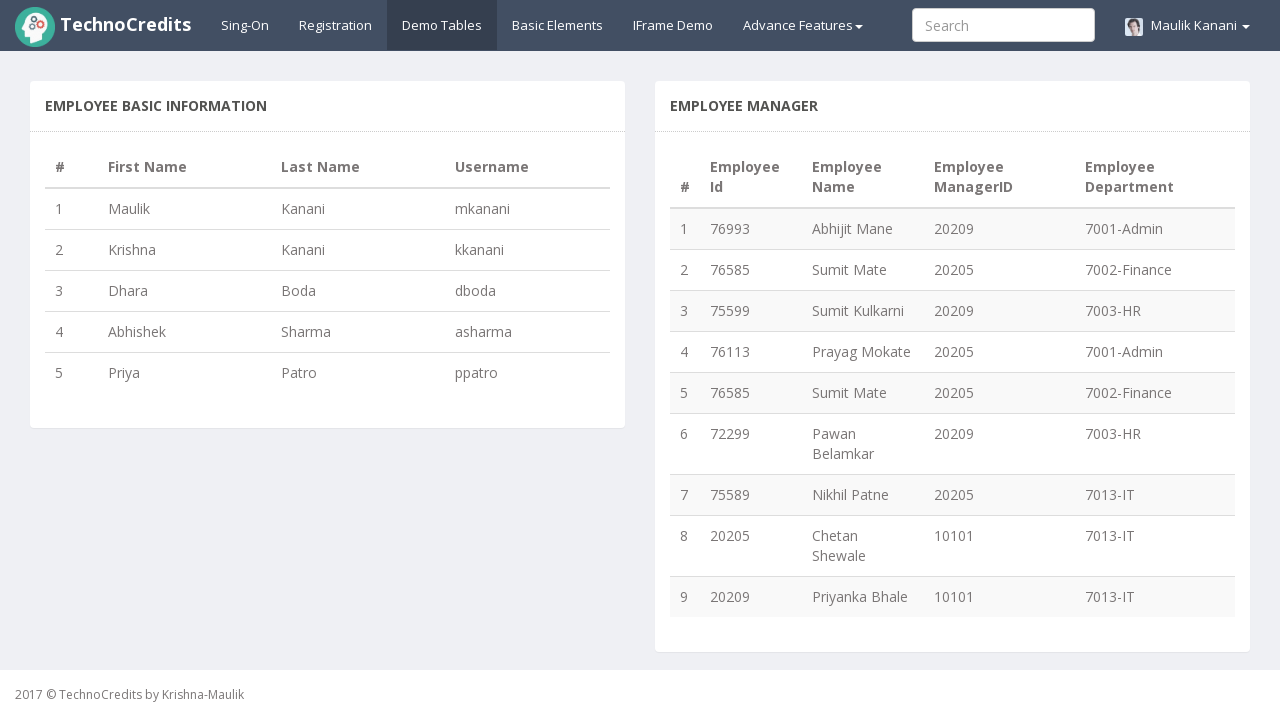

Extracted username 'asharma' from row 4
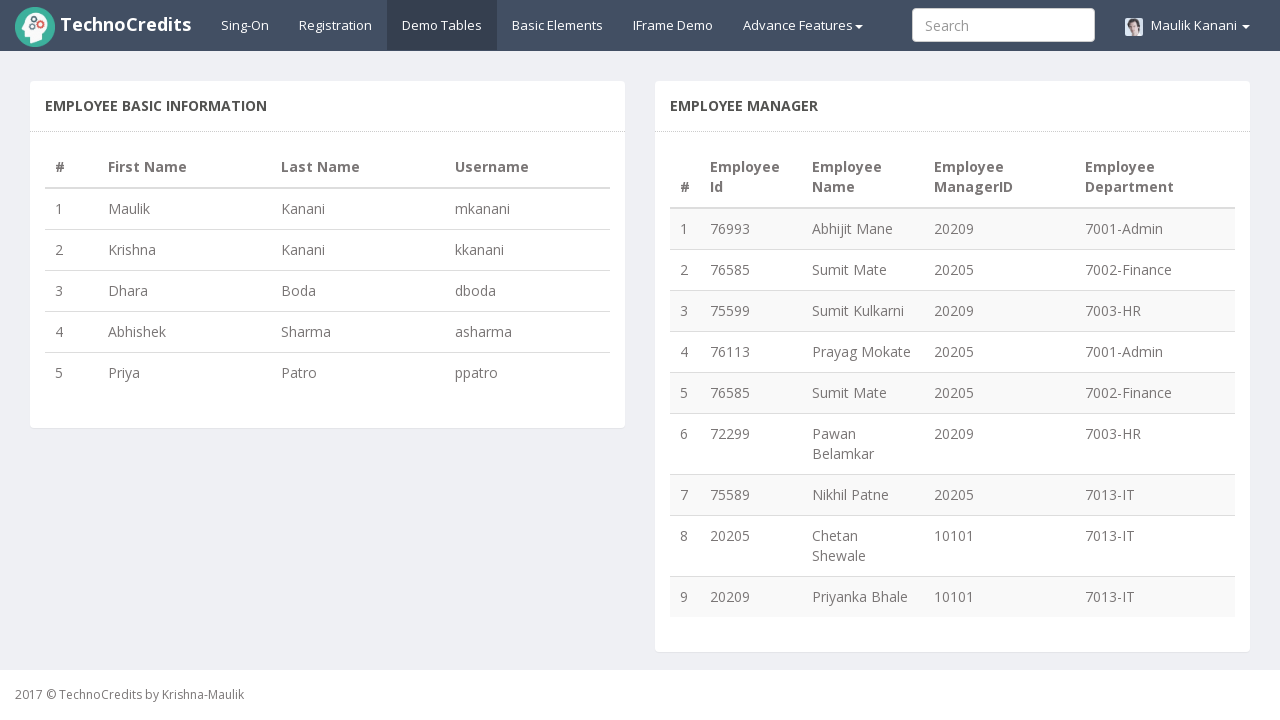

Extracted first name 'Abhishek' from row 4
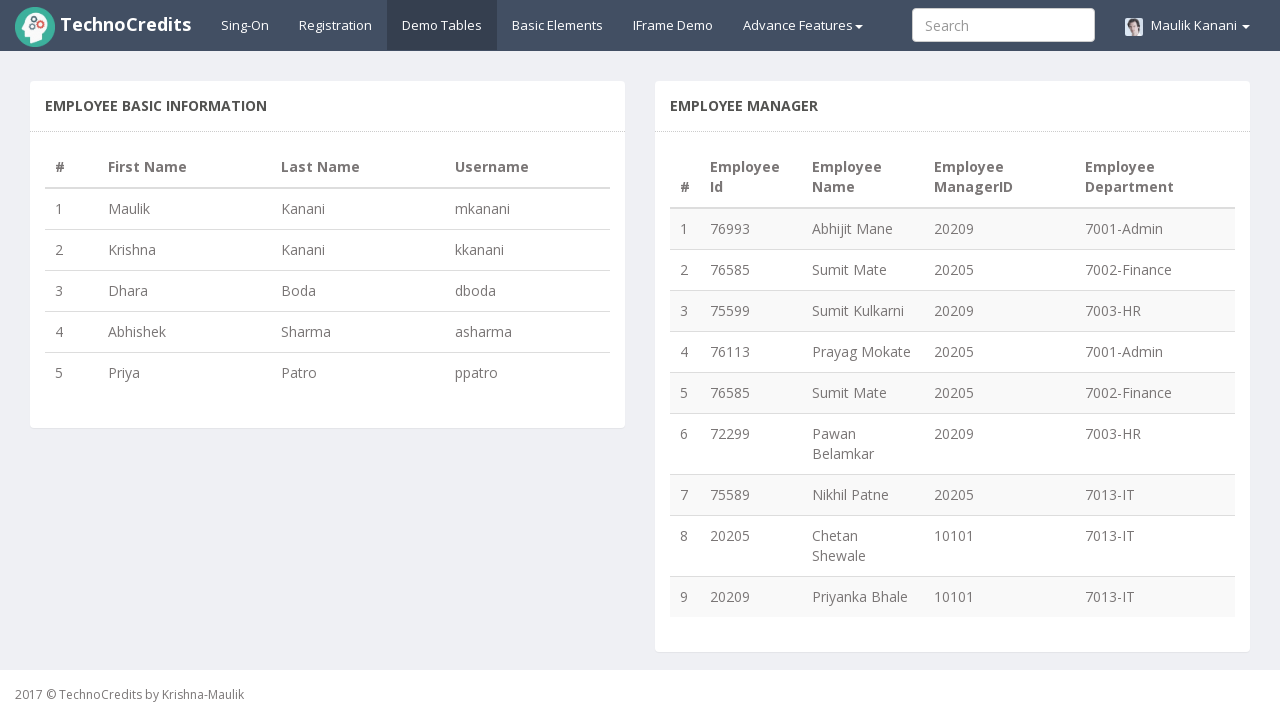

Added mapping: asharma -> Abhishek
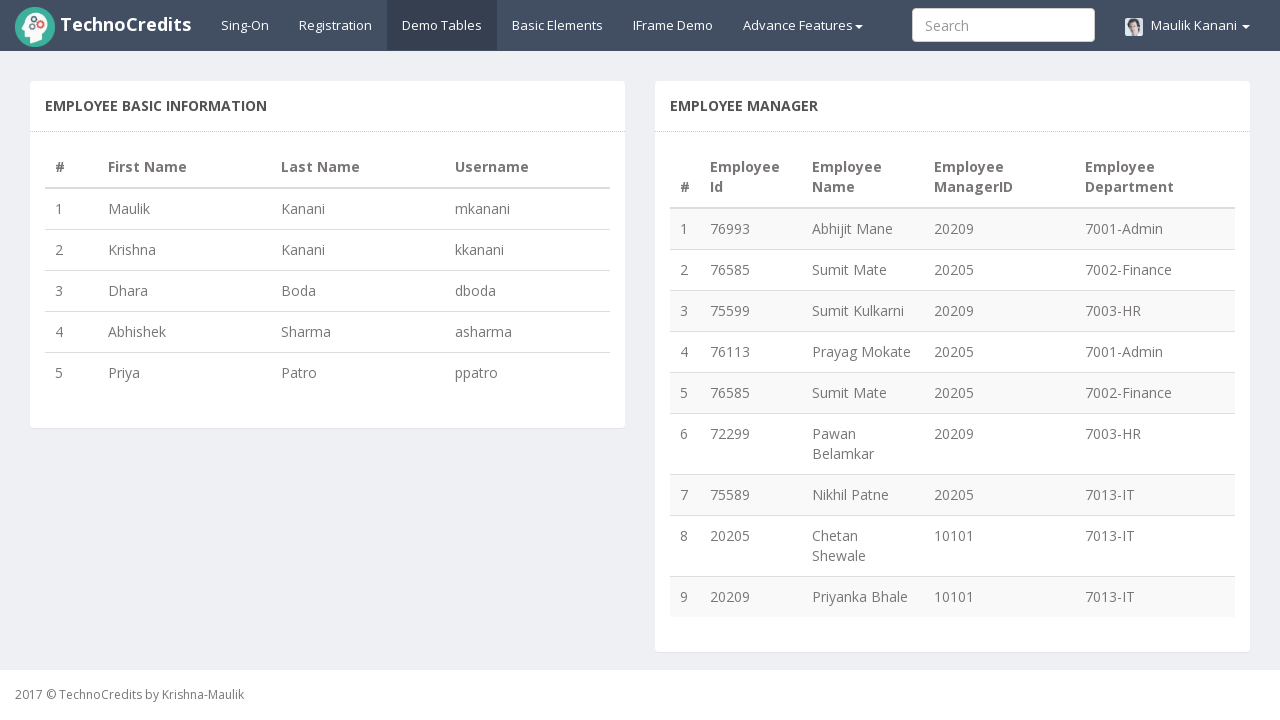

Extracted username 'ppatro' from row 5
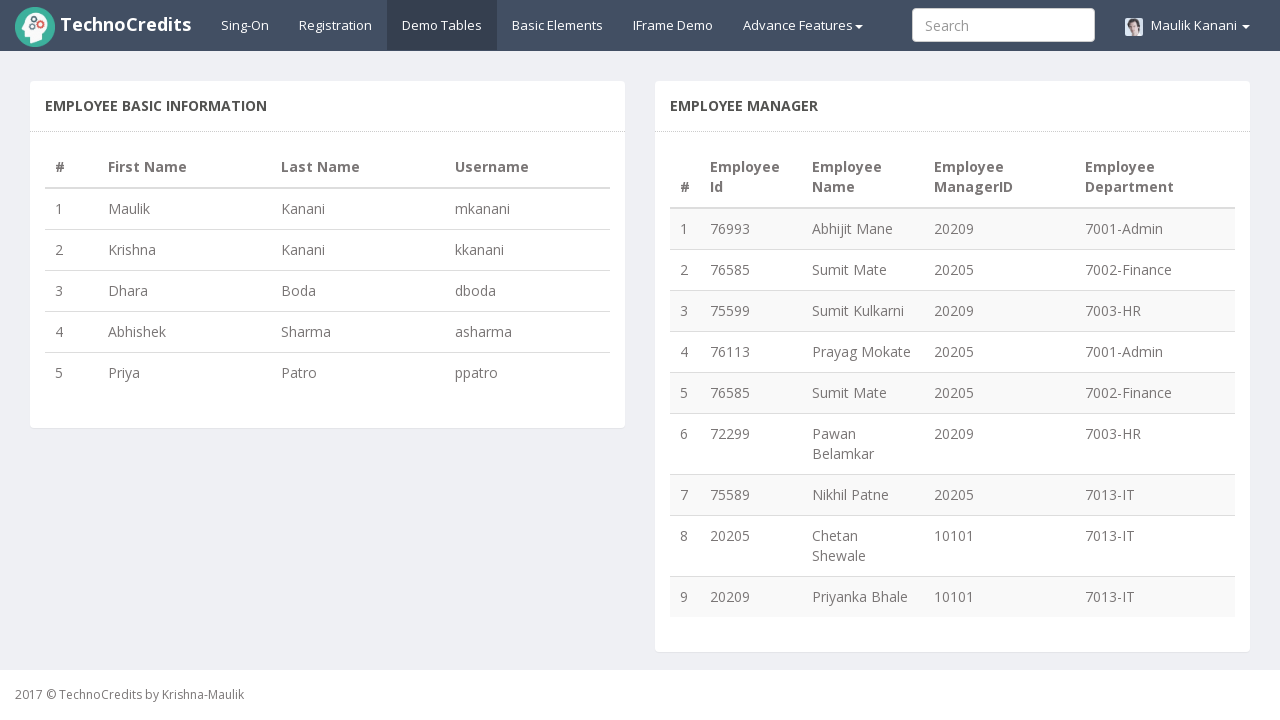

Extracted first name 'Priya' from row 5
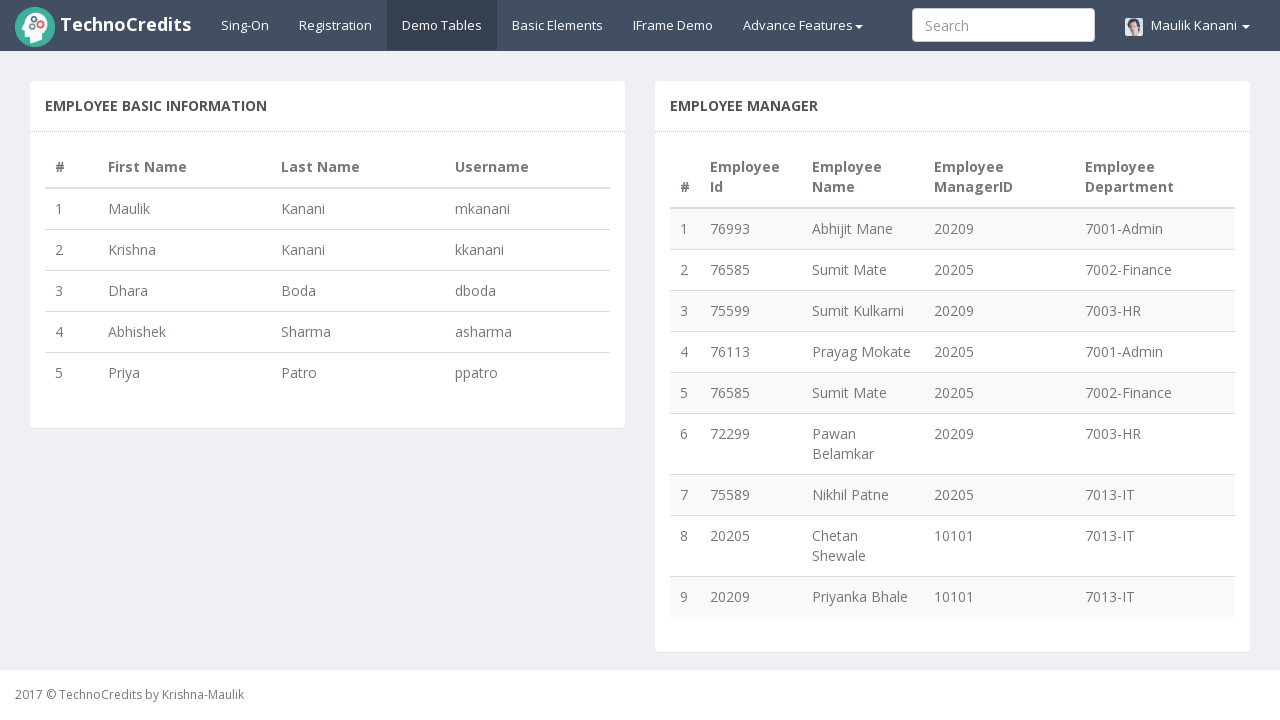

Added mapping: ppatro -> Priya
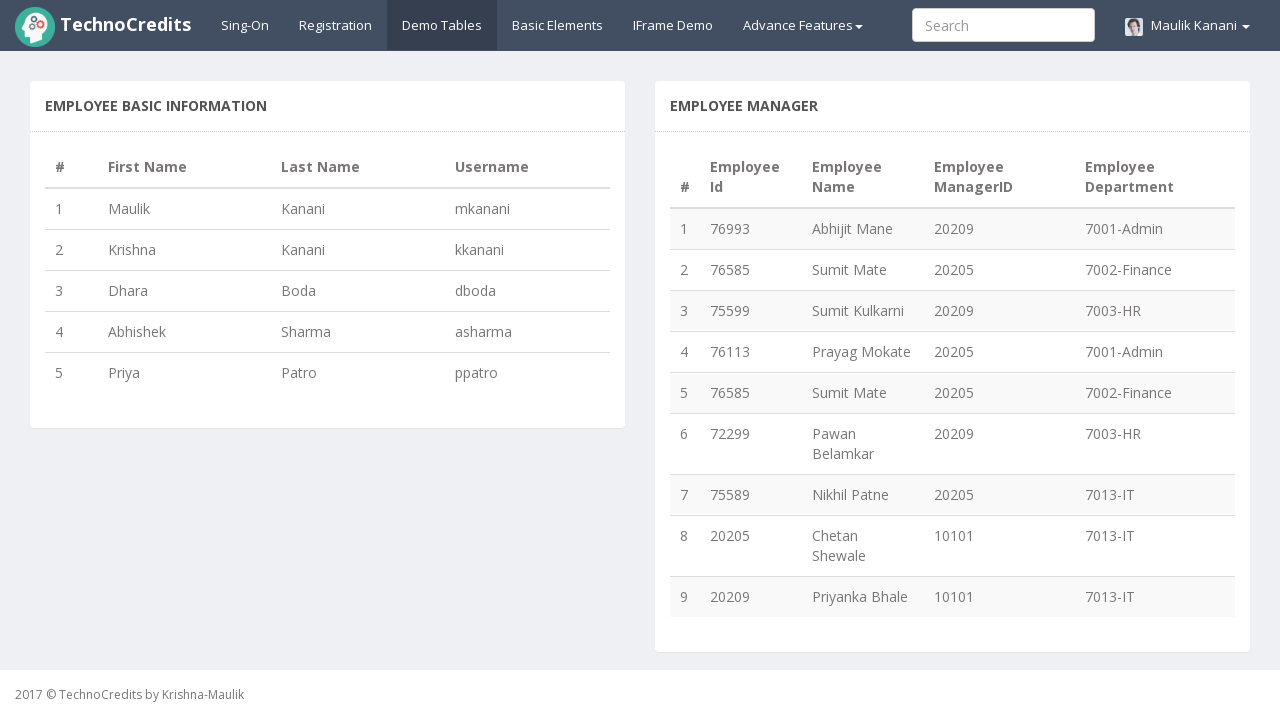

Completed employee data mapping with 5 entries
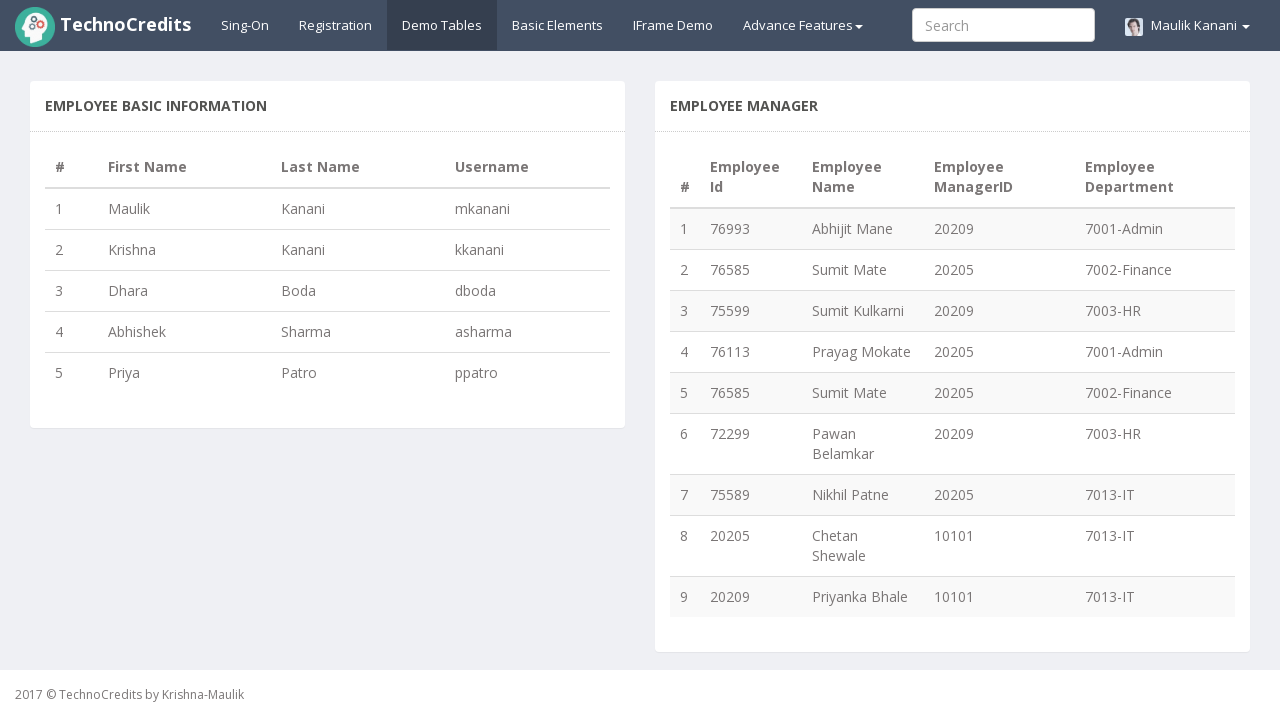

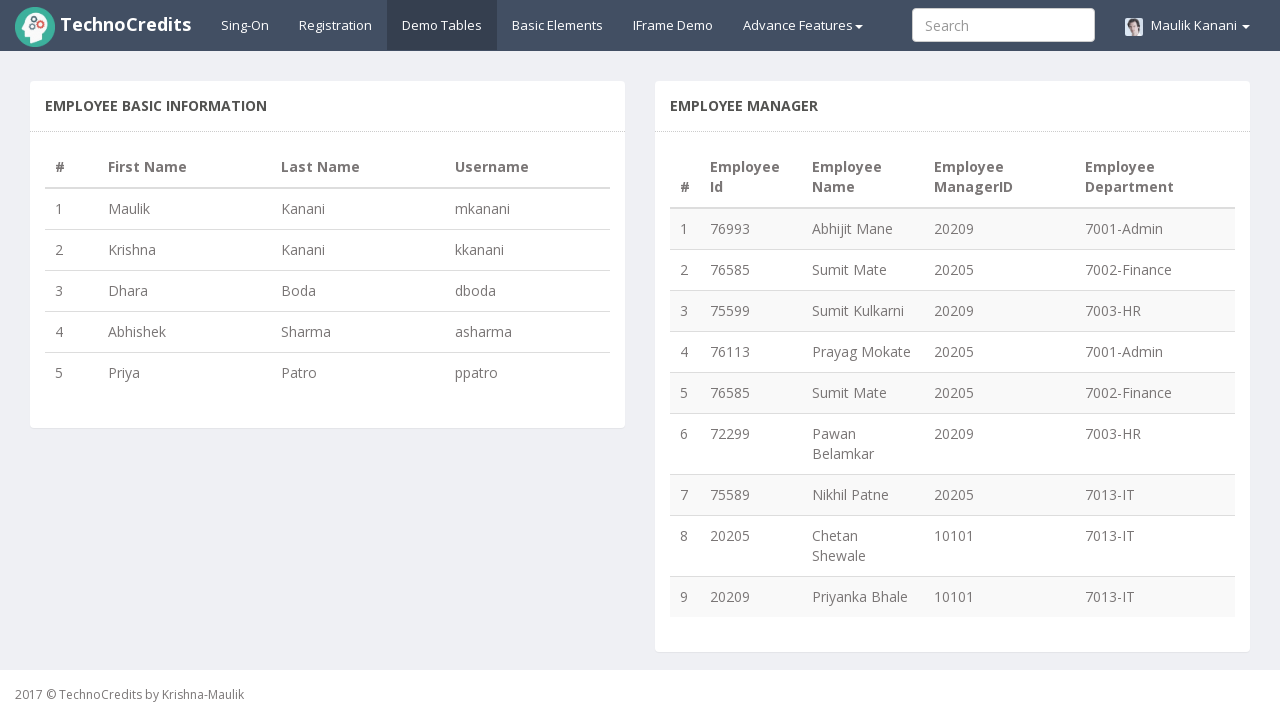